Tests e-commerce shopping flow by adding a product to cart, proceeding through checkout, and completing an order with country selection and terms acceptance

Starting URL: https://rahulshettyacademy.com/seleniumPractise/#/

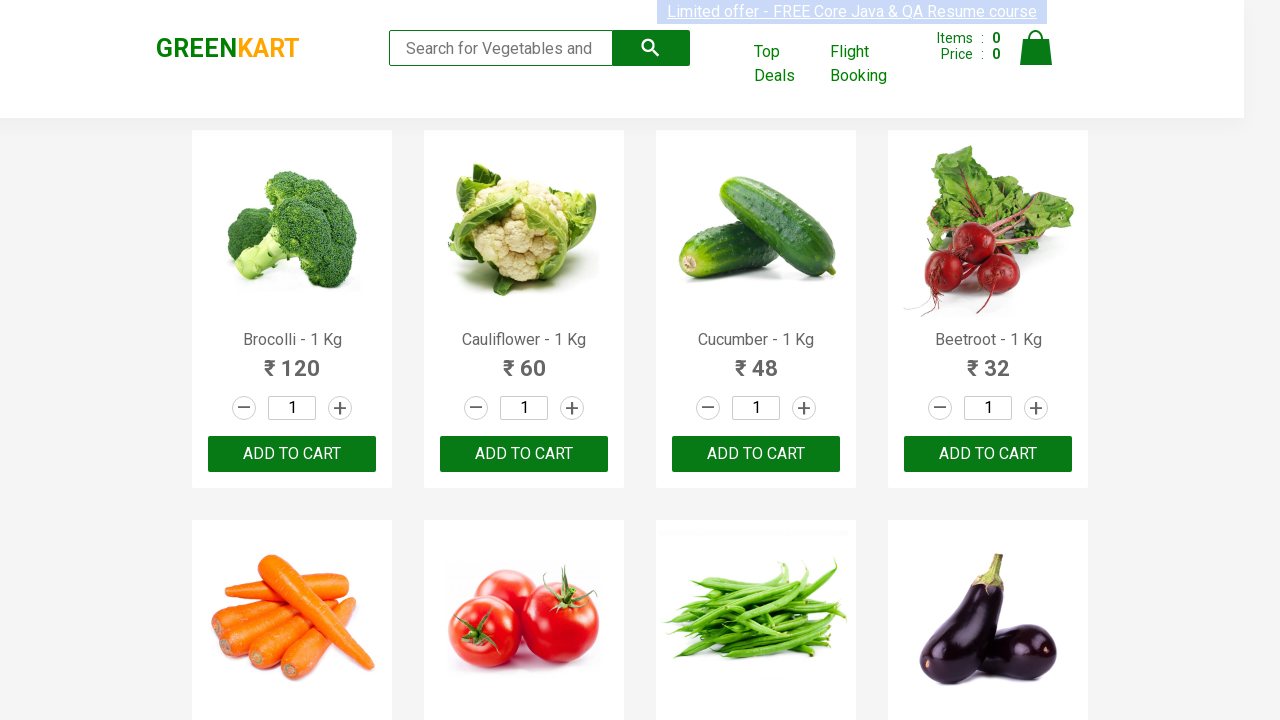

Clicked increment button to increase quantity for 6th product at (572, 360) on #root > div > div.products-wrapper > div > div:nth-child(6) > div.stepper-input 
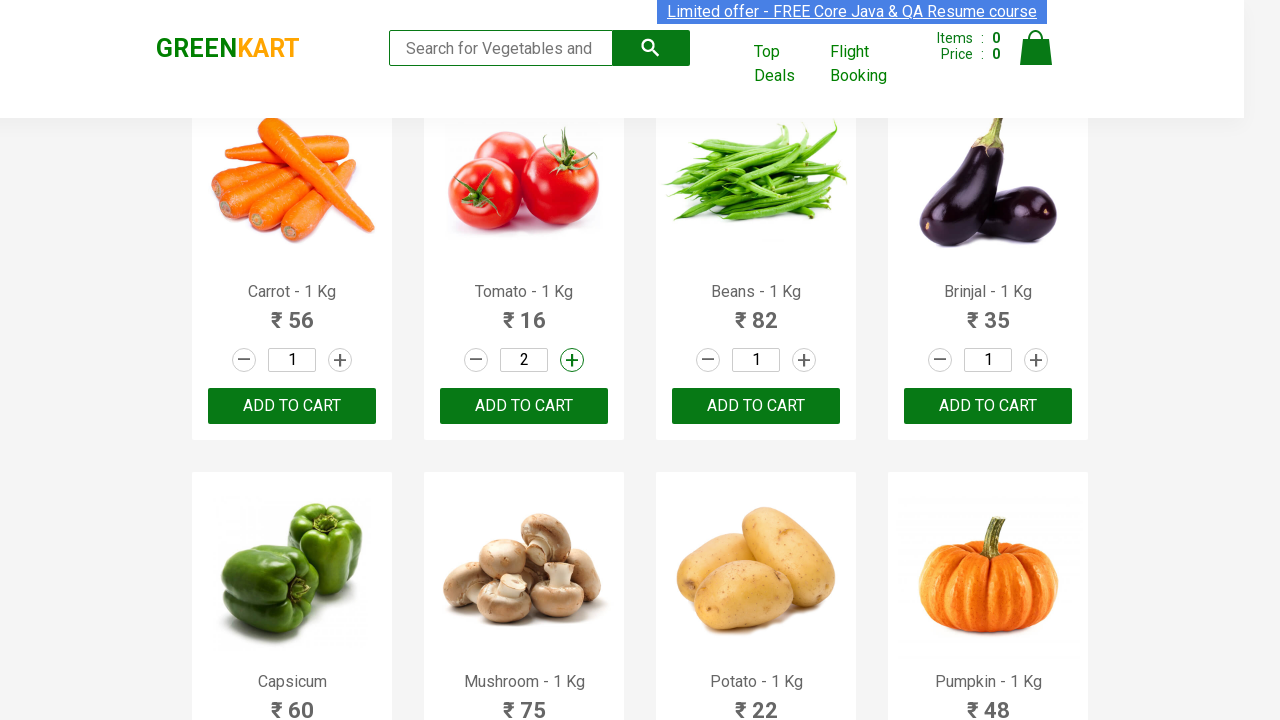

Clicked ADD TO CART button for 6th product at (524, 406) on #root > div > div.products-wrapper > div > div:nth-child(6) > div.product-action
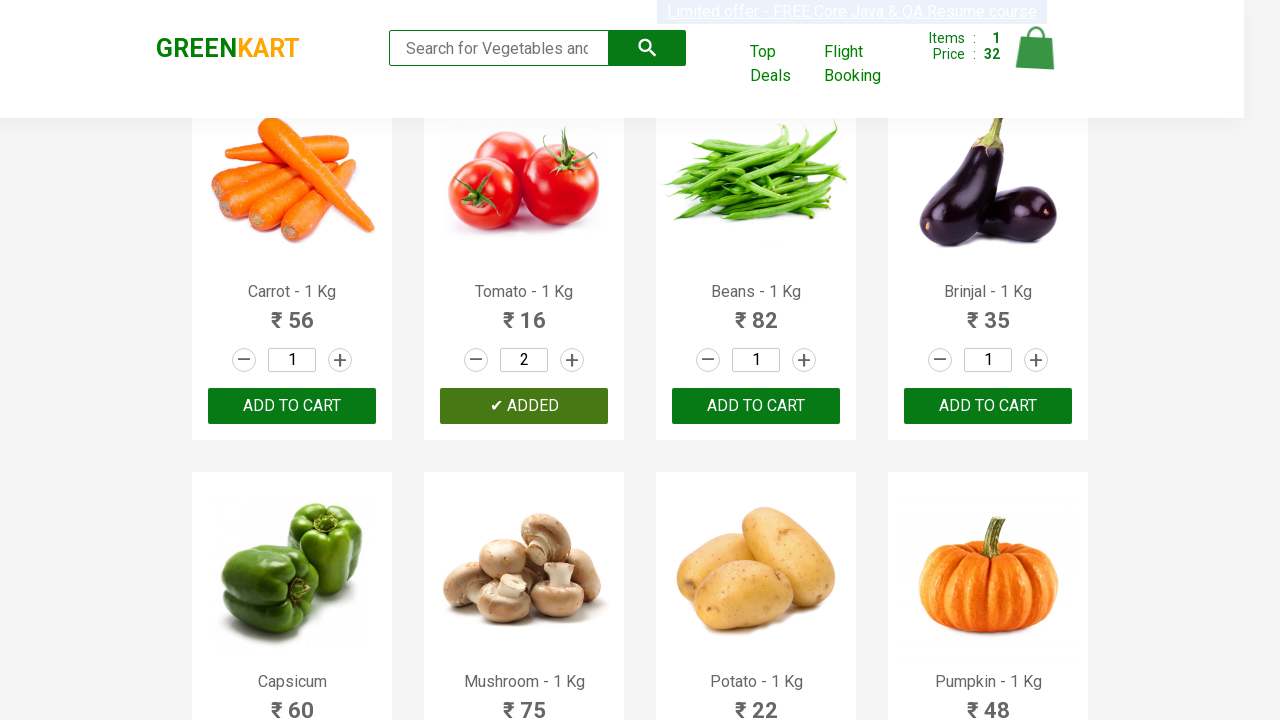

Clicked cart icon to open shopping cart at (1036, 48) on .cart-icon img
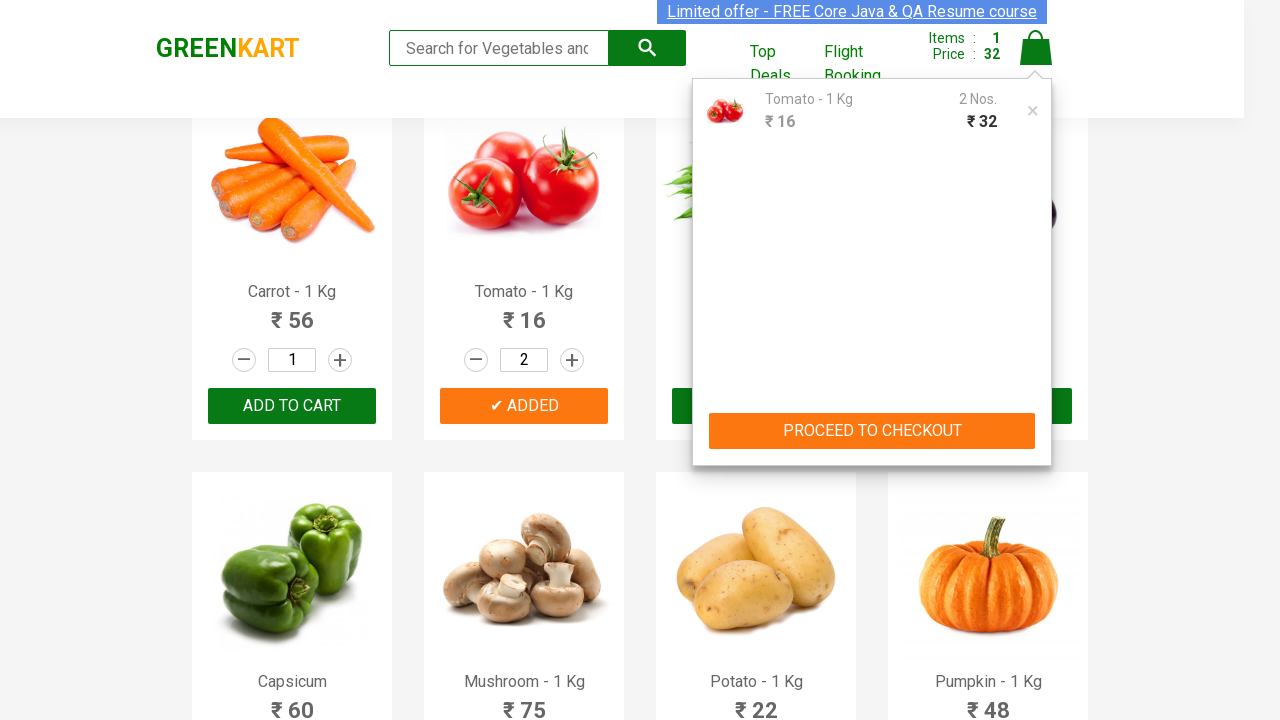

Clicked PROCEED TO CHECKOUT button at (872, 431) on text="PROCEED TO CHECKOUT"
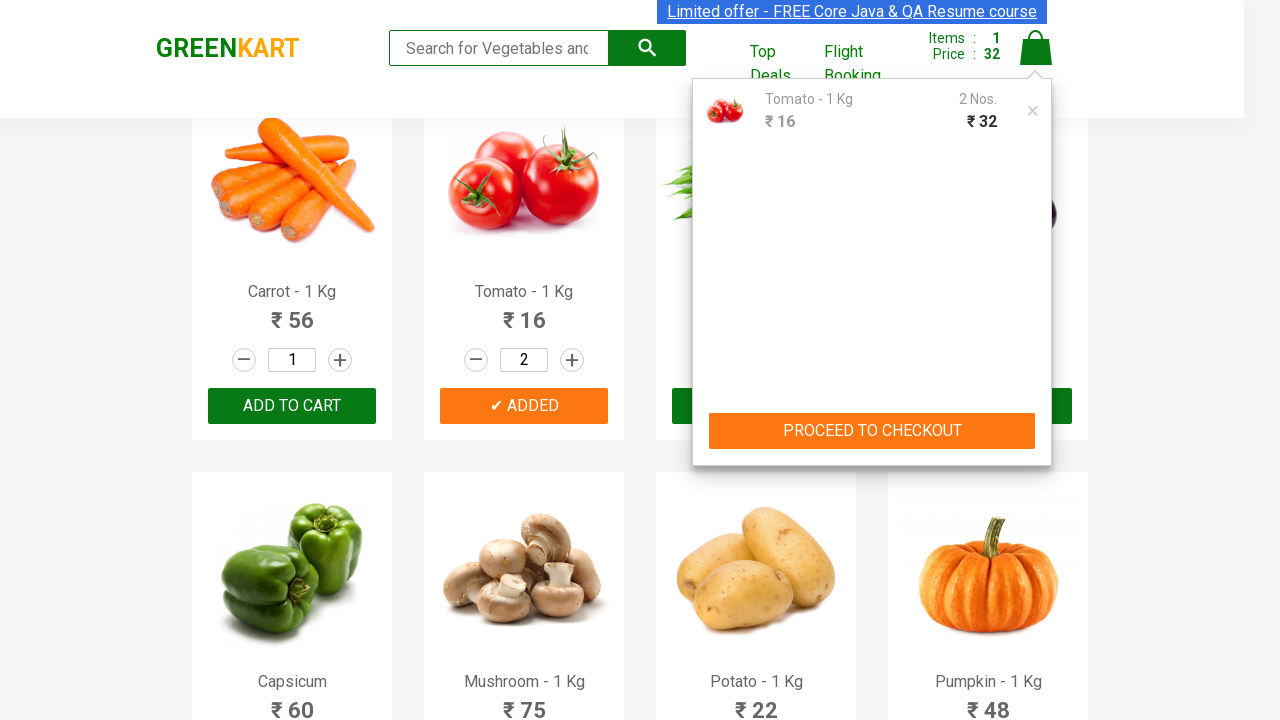

Clicked Place Order button at (1036, 420) on text="Place Order"
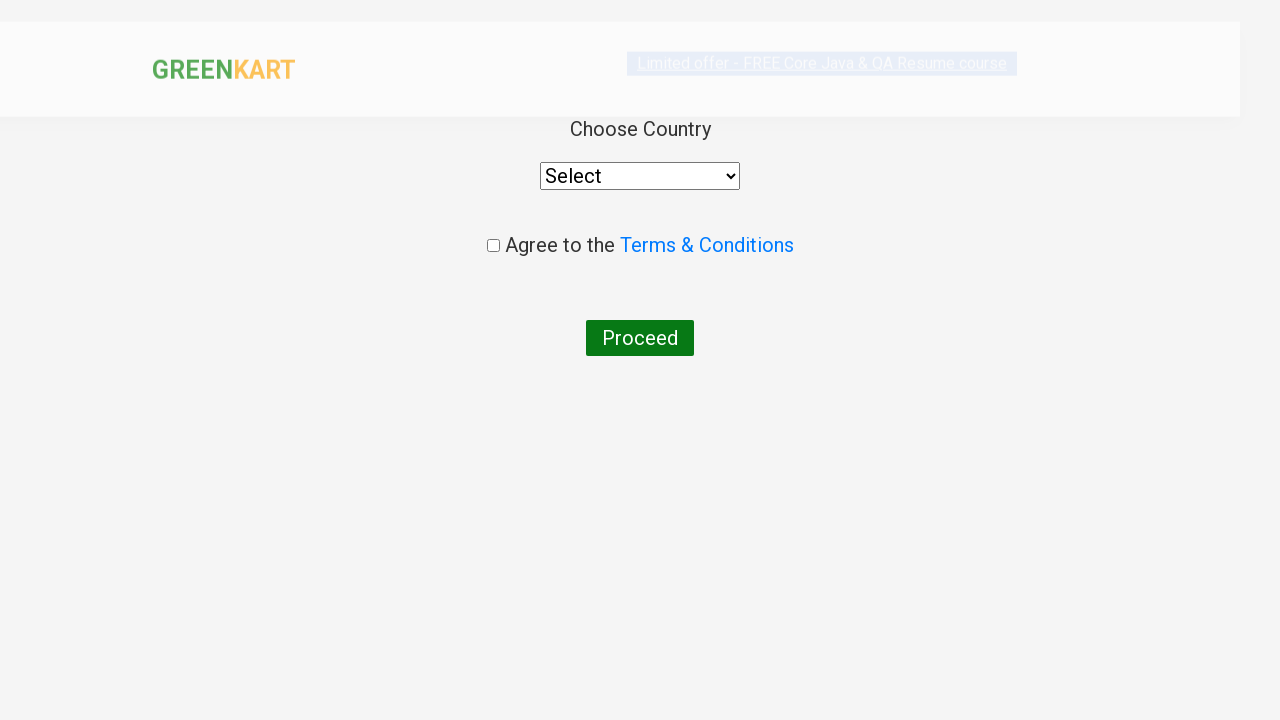

Selected Armenia from country dropdown on #root > div > div > div > div > div > select
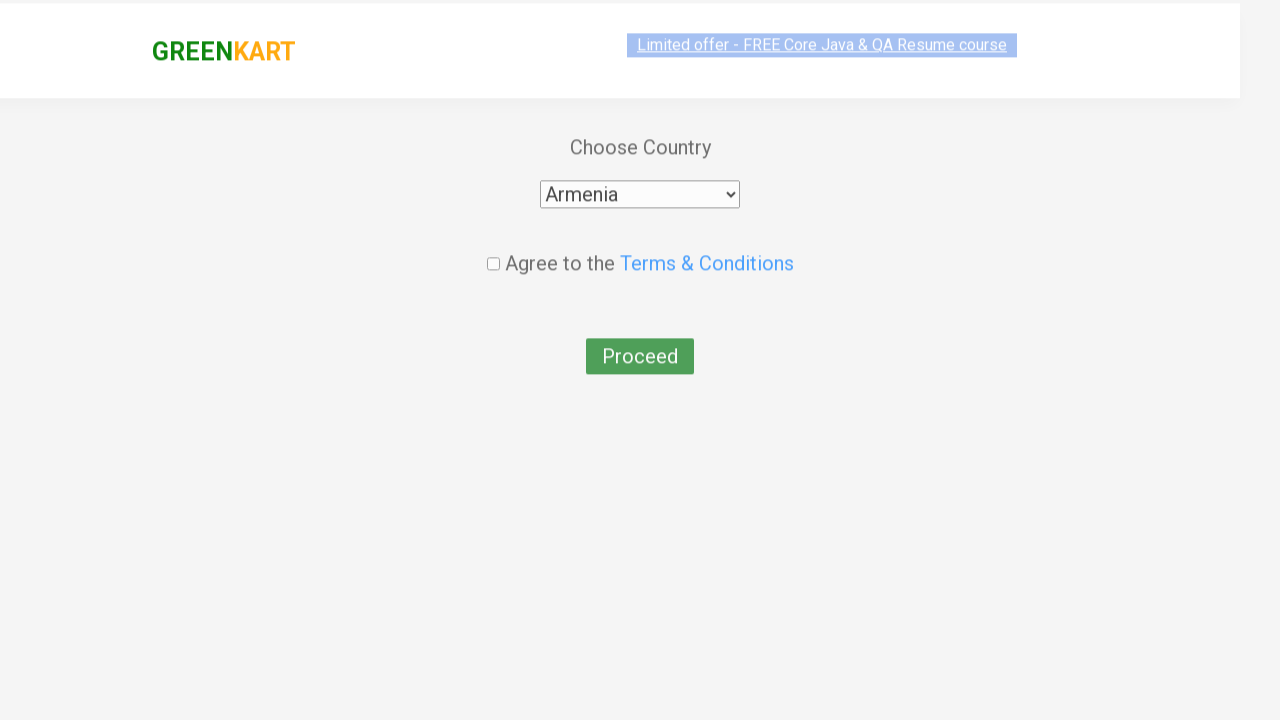

Checked terms and conditions checkbox at (493, 246) on #root > div > div > div > div > input
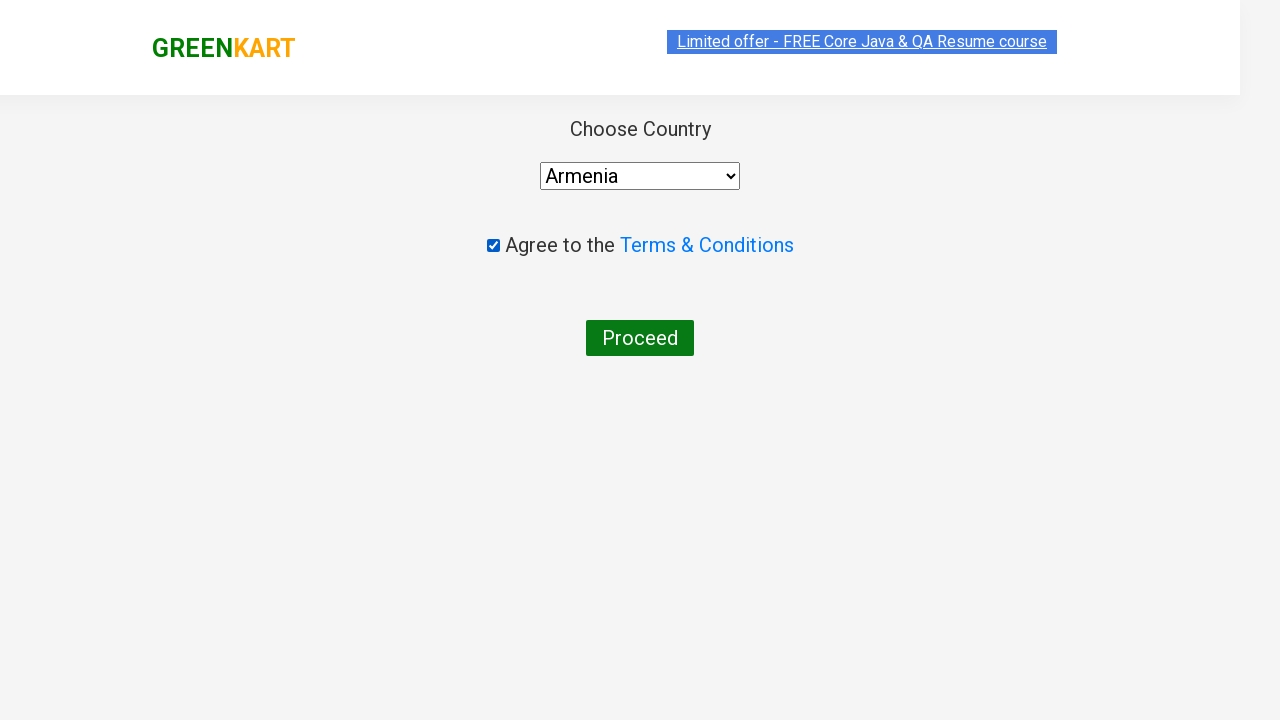

Clicked Proceed button to complete order at (640, 338) on #root > div > div > div > div > button
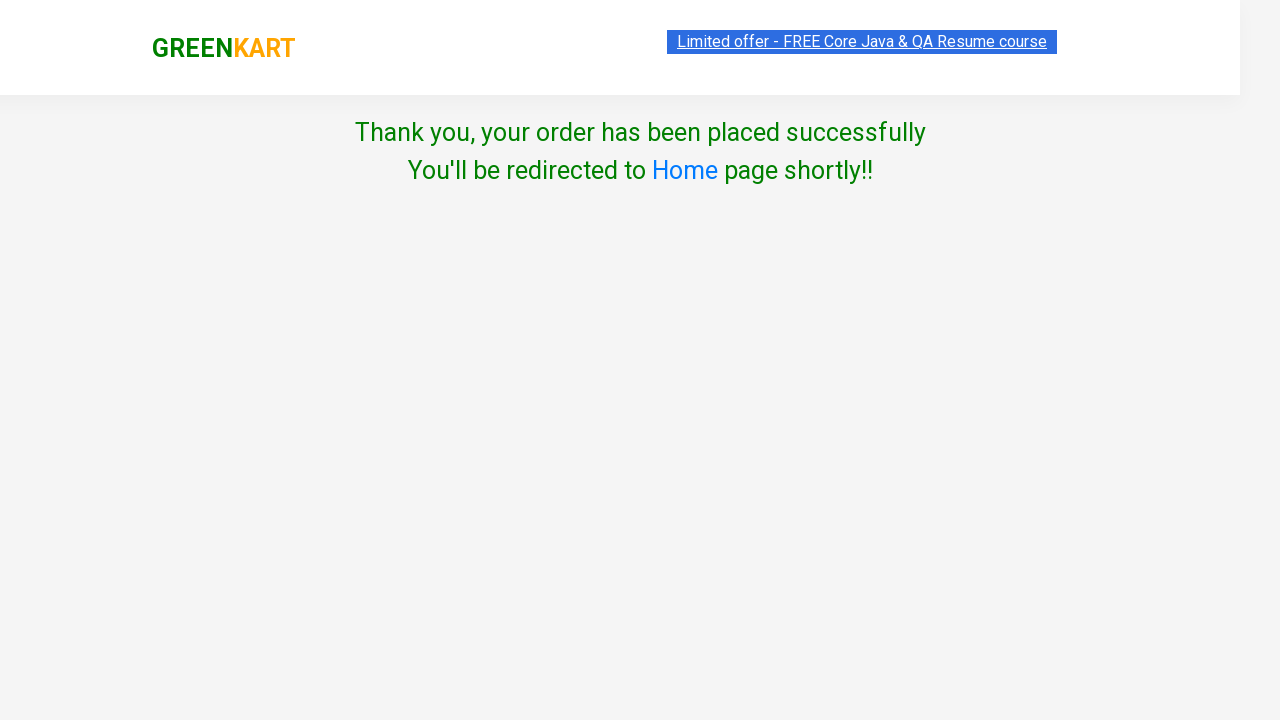

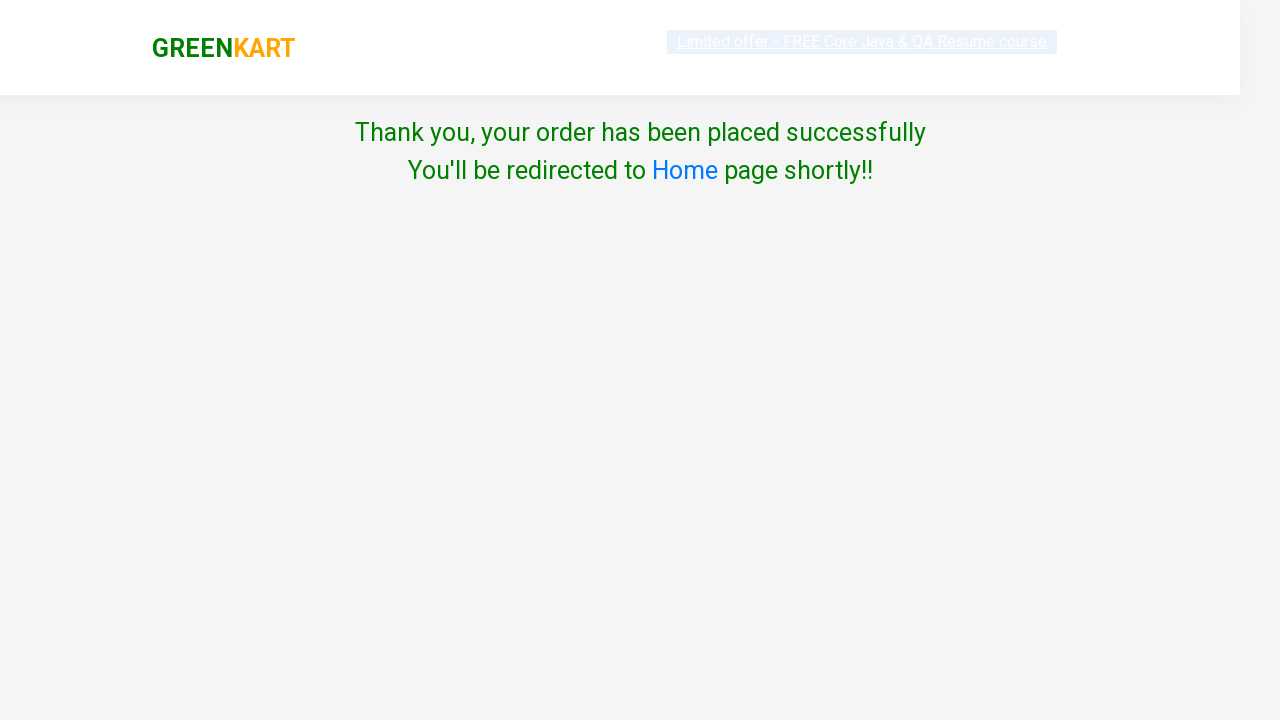